Tests web table pagination functionality by navigating through all pagination pages and verifying the table loads on each page.

Starting URL: https://testautomationpractice.blogspot.com/

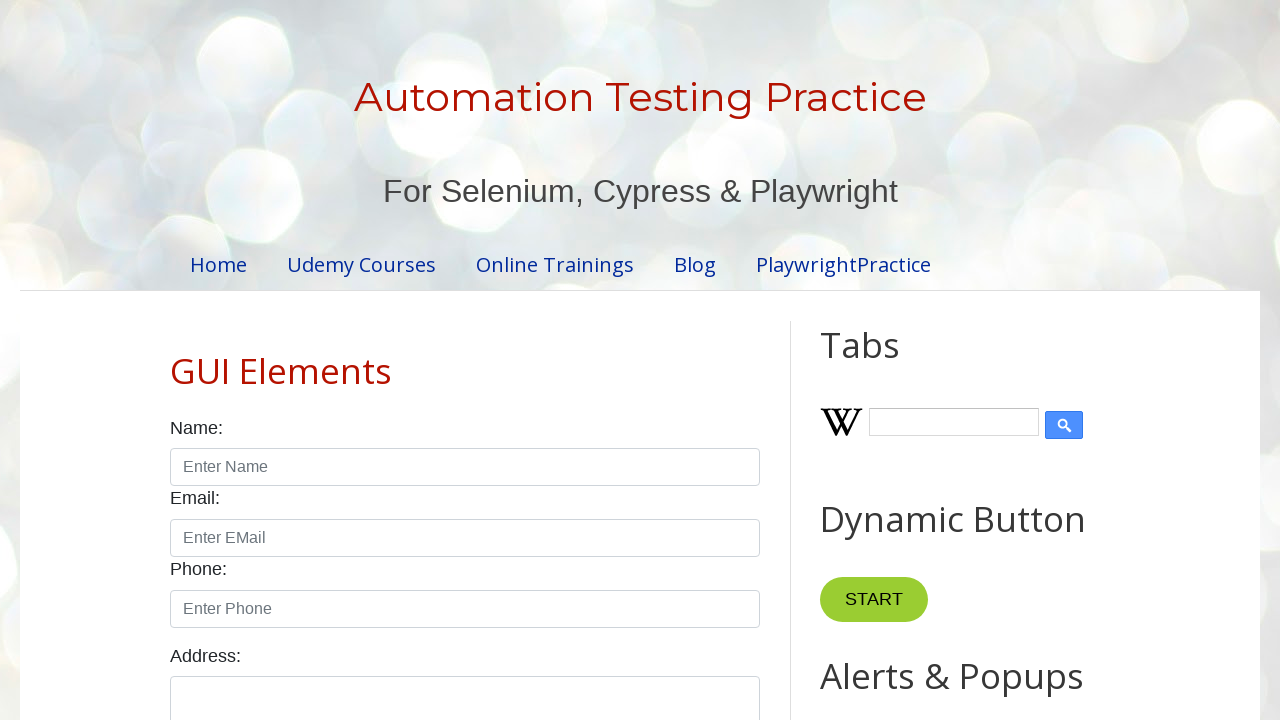

Product table became visible
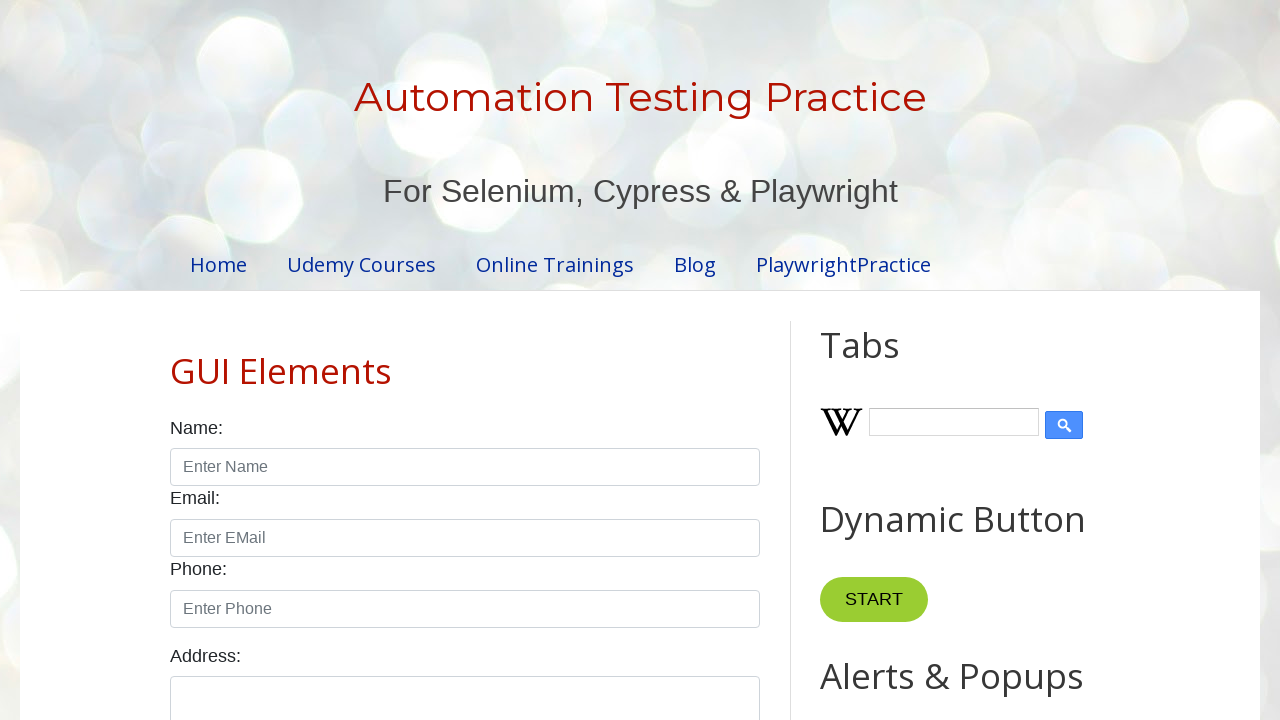

Located pagination element
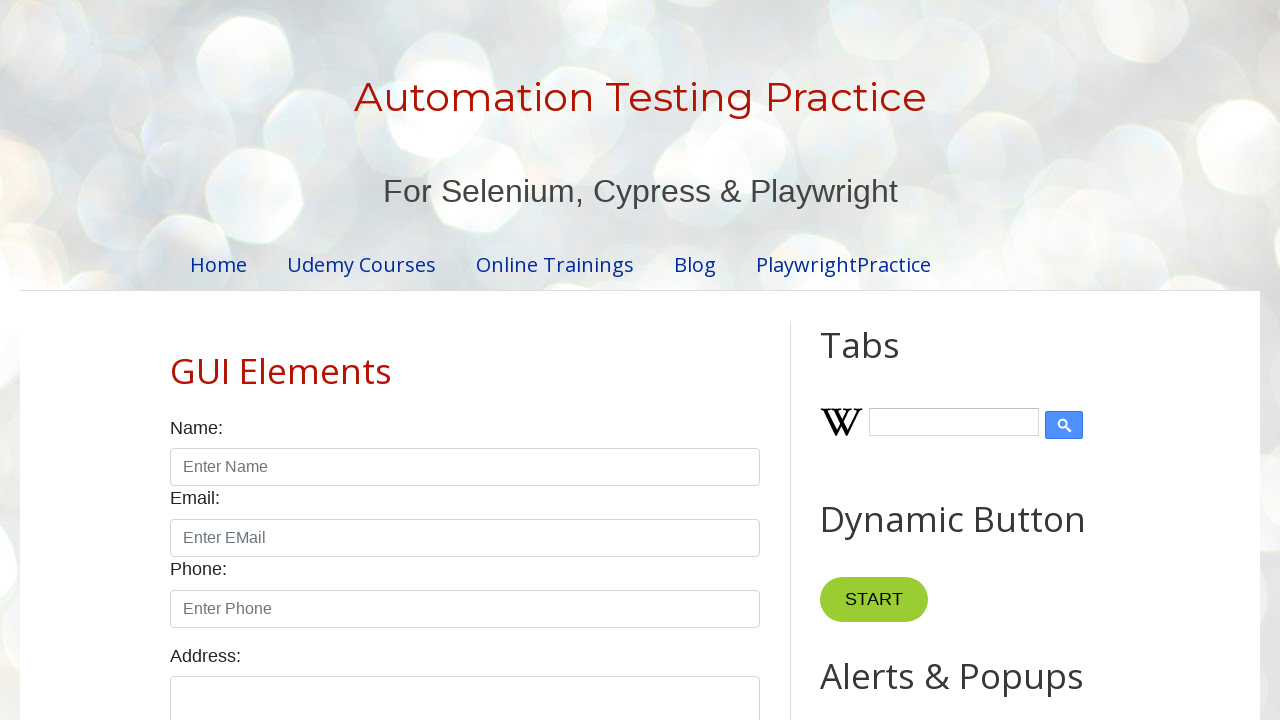

Located all pagination page links
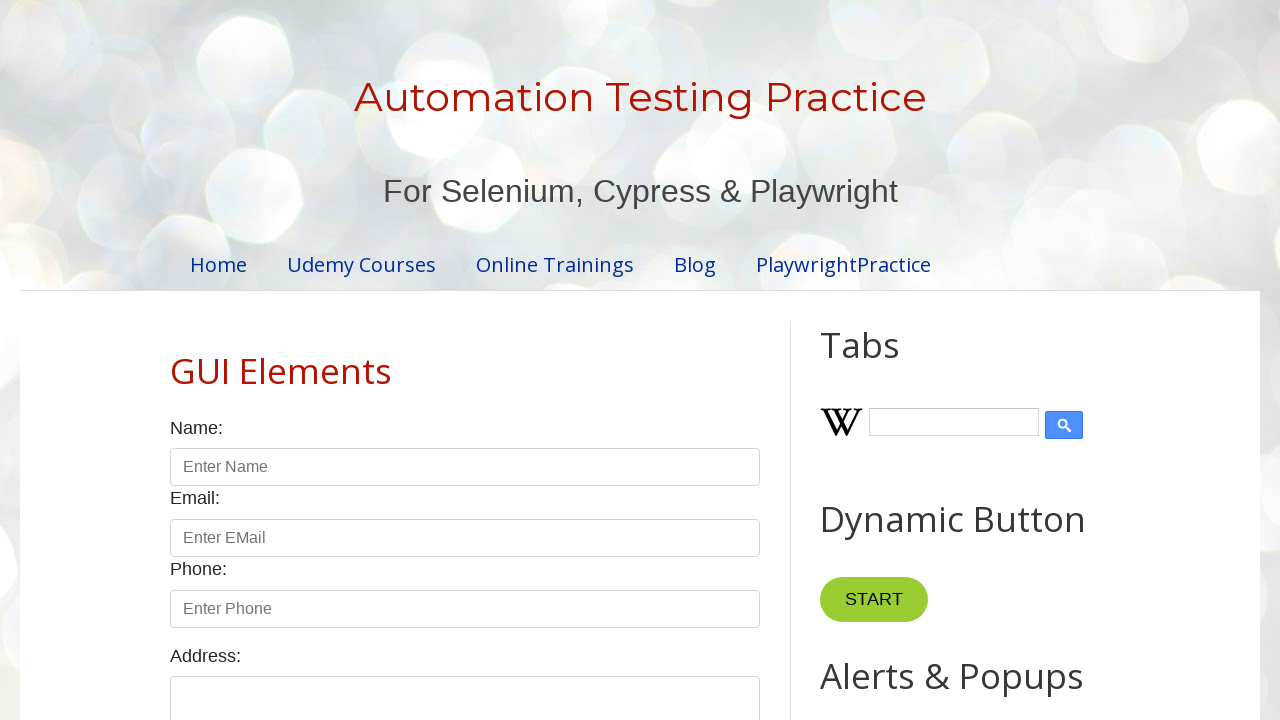

Found 4 pagination pages
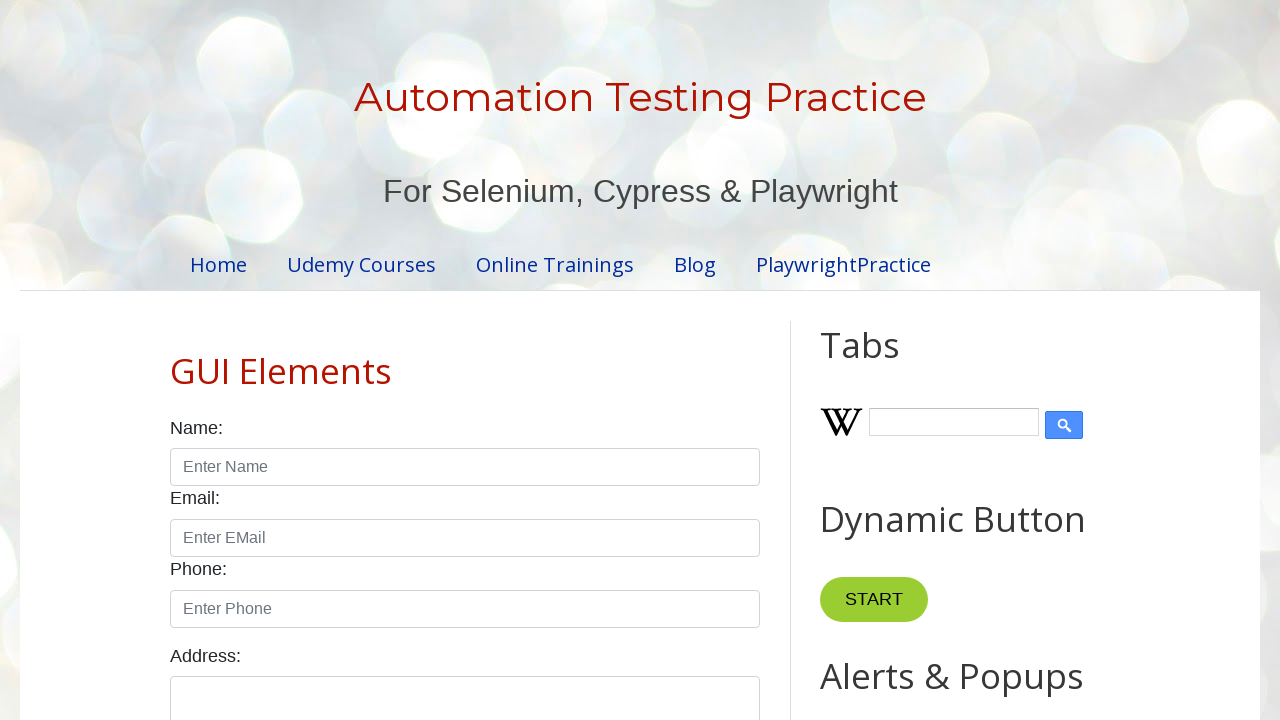

Clicked pagination page 1 at (416, 361) on #pagination >> li a >> nth=0
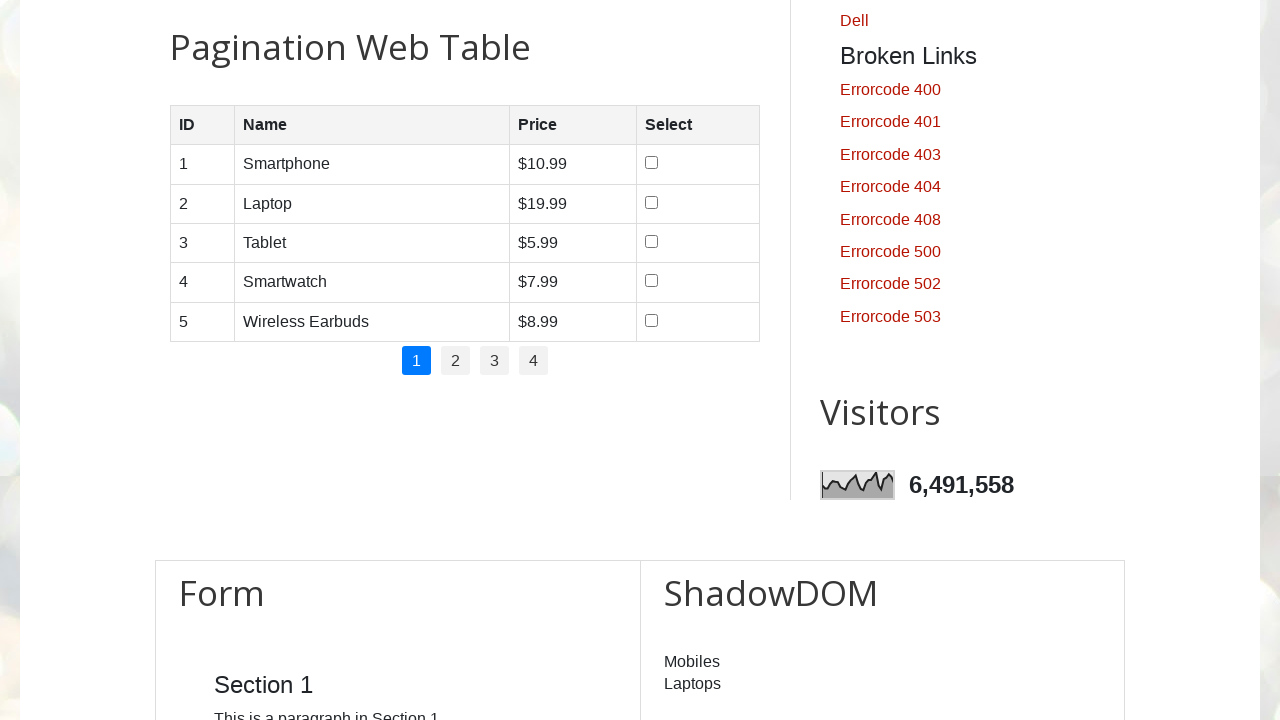

Waited for table to update on page 1
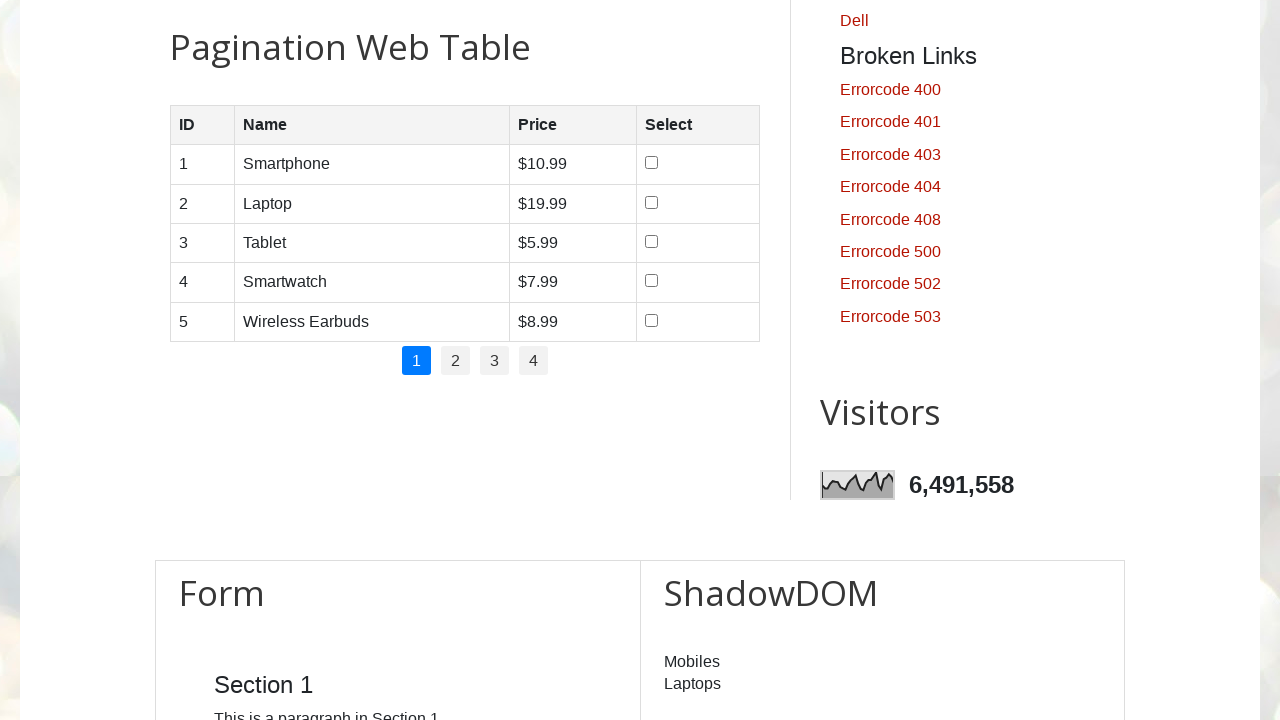

Table rows loaded on page 1
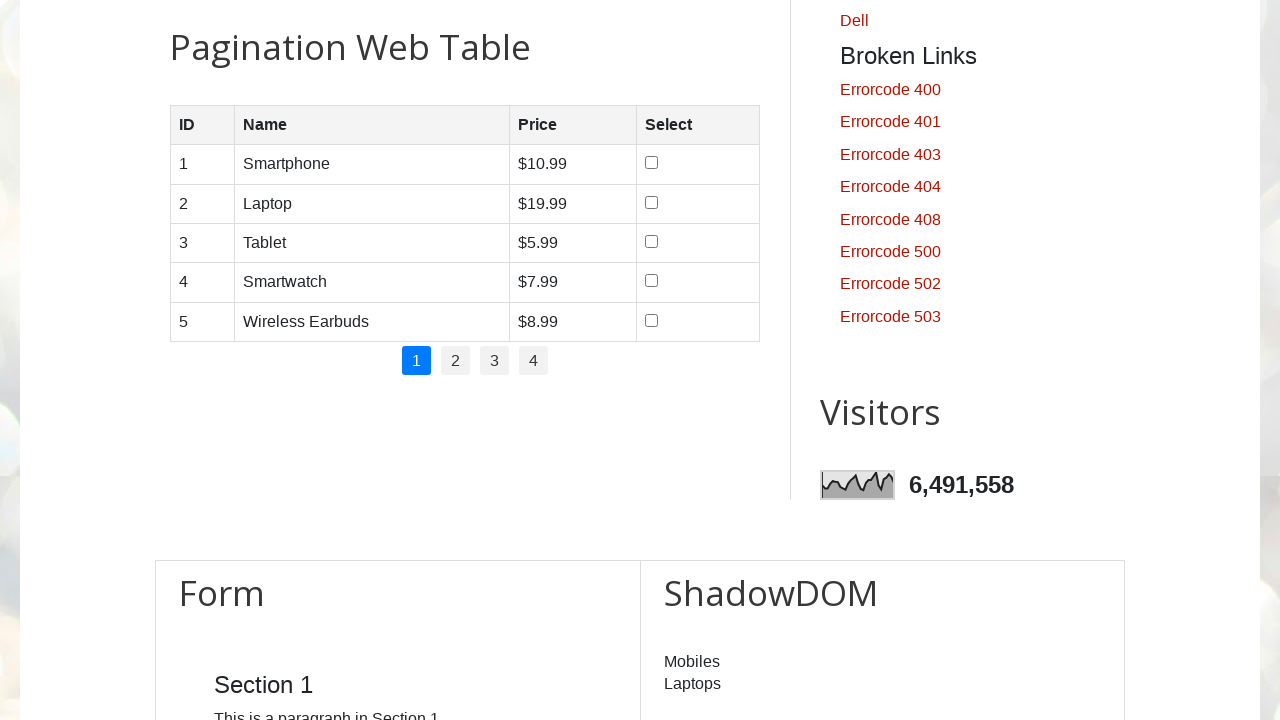

Clicked pagination page 2 at (456, 361) on #pagination >> li a >> nth=1
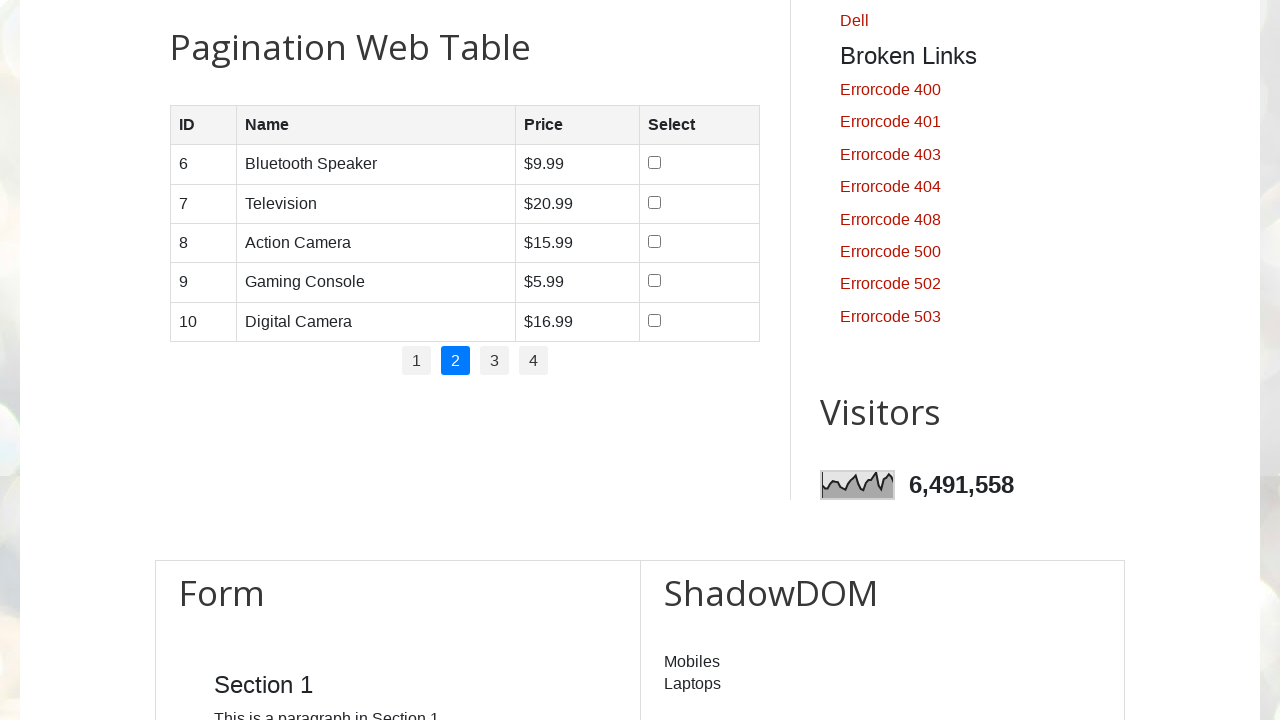

Waited for table to update on page 2
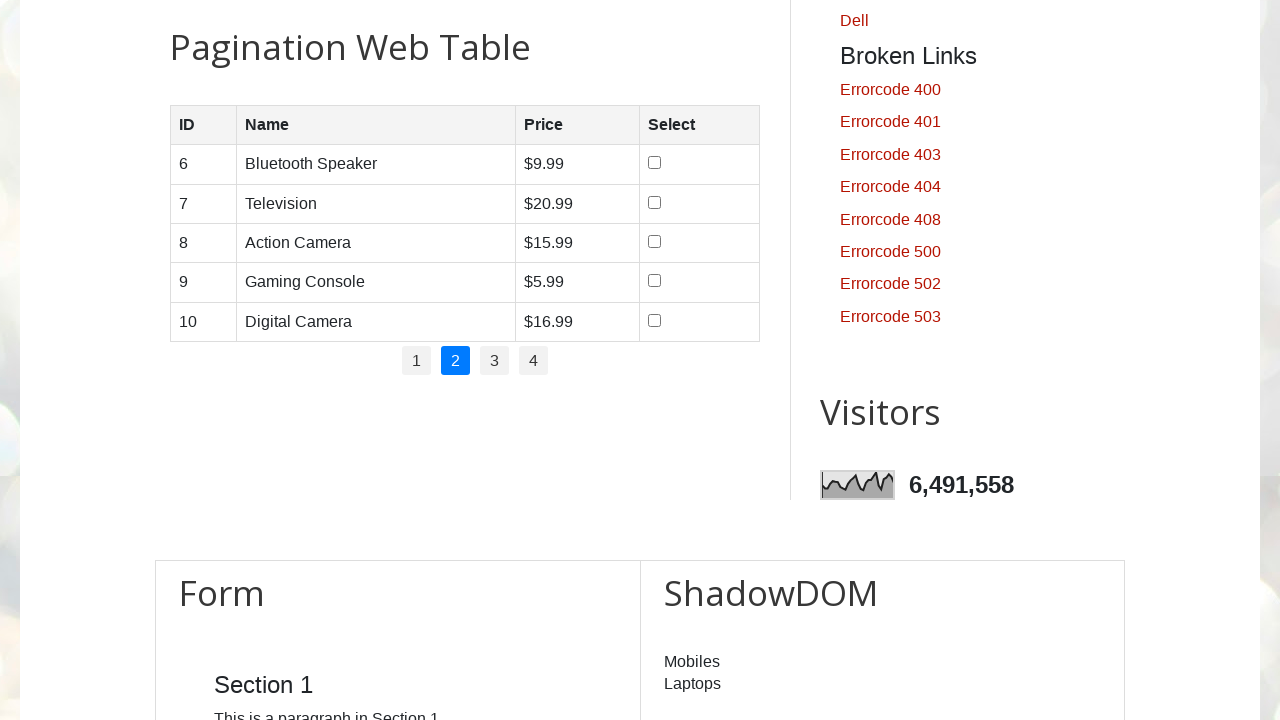

Table rows loaded on page 2
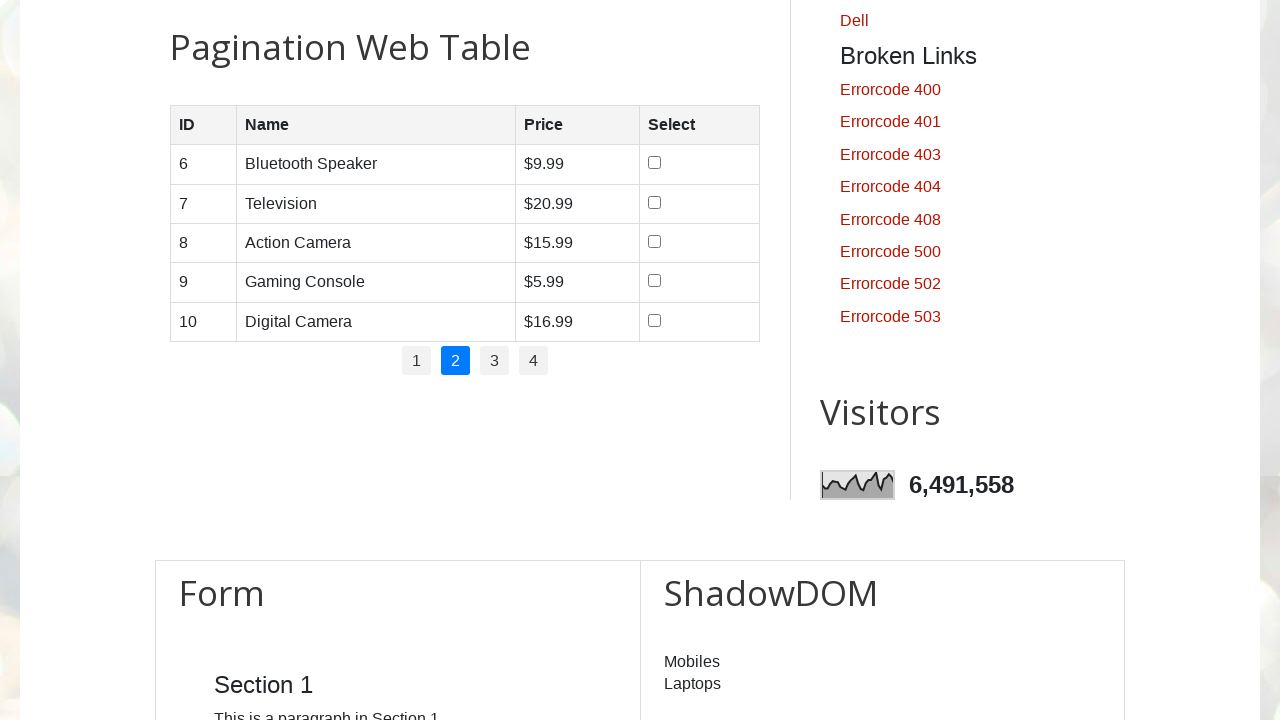

Clicked pagination page 3 at (494, 361) on #pagination >> li a >> nth=2
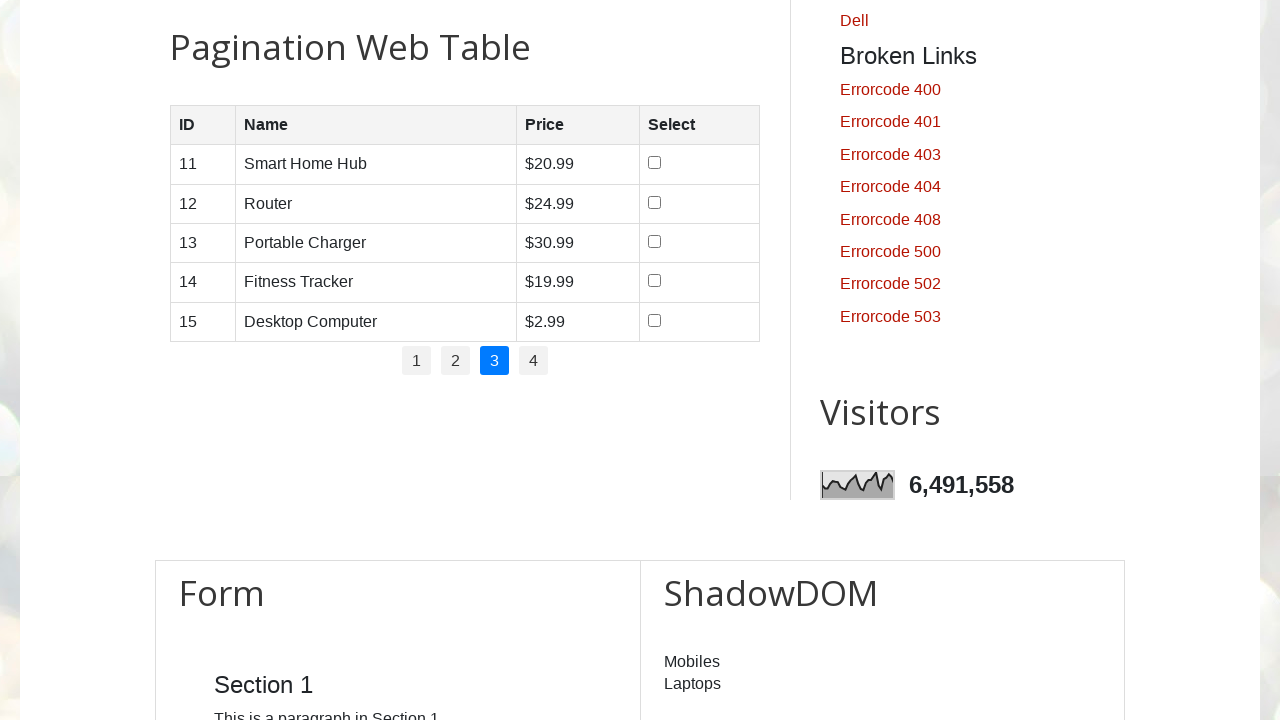

Waited for table to update on page 3
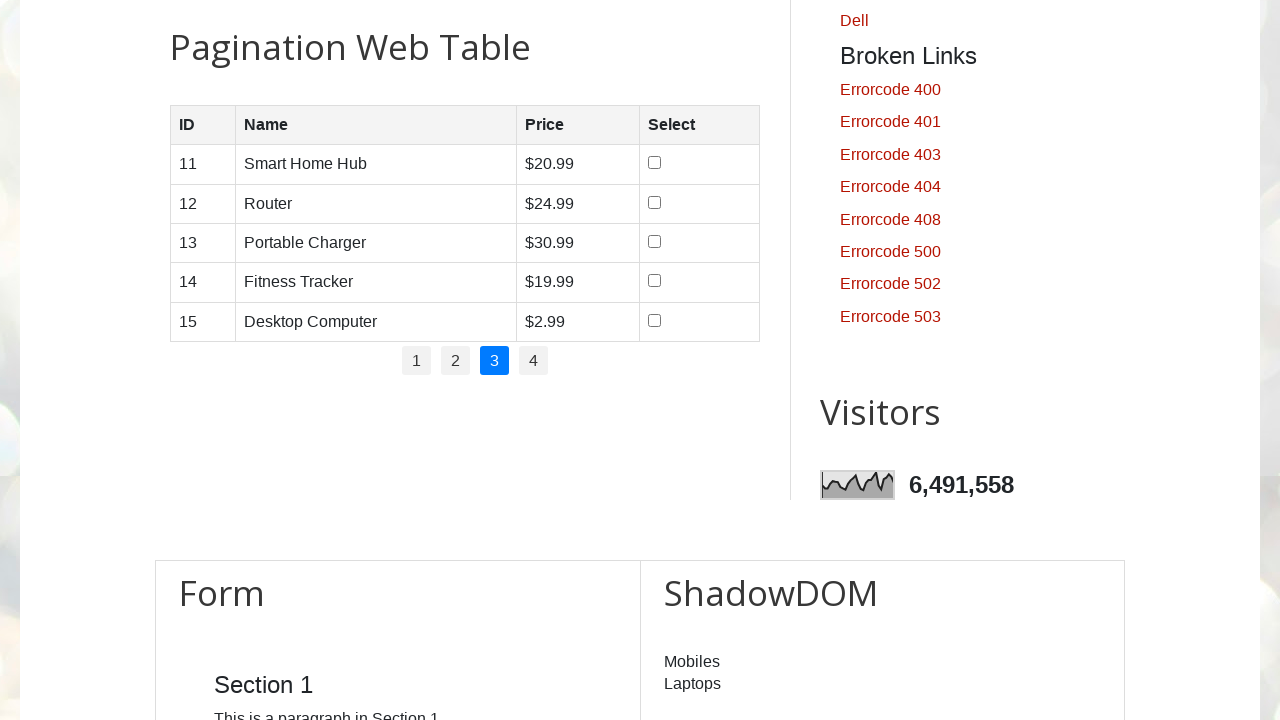

Table rows loaded on page 3
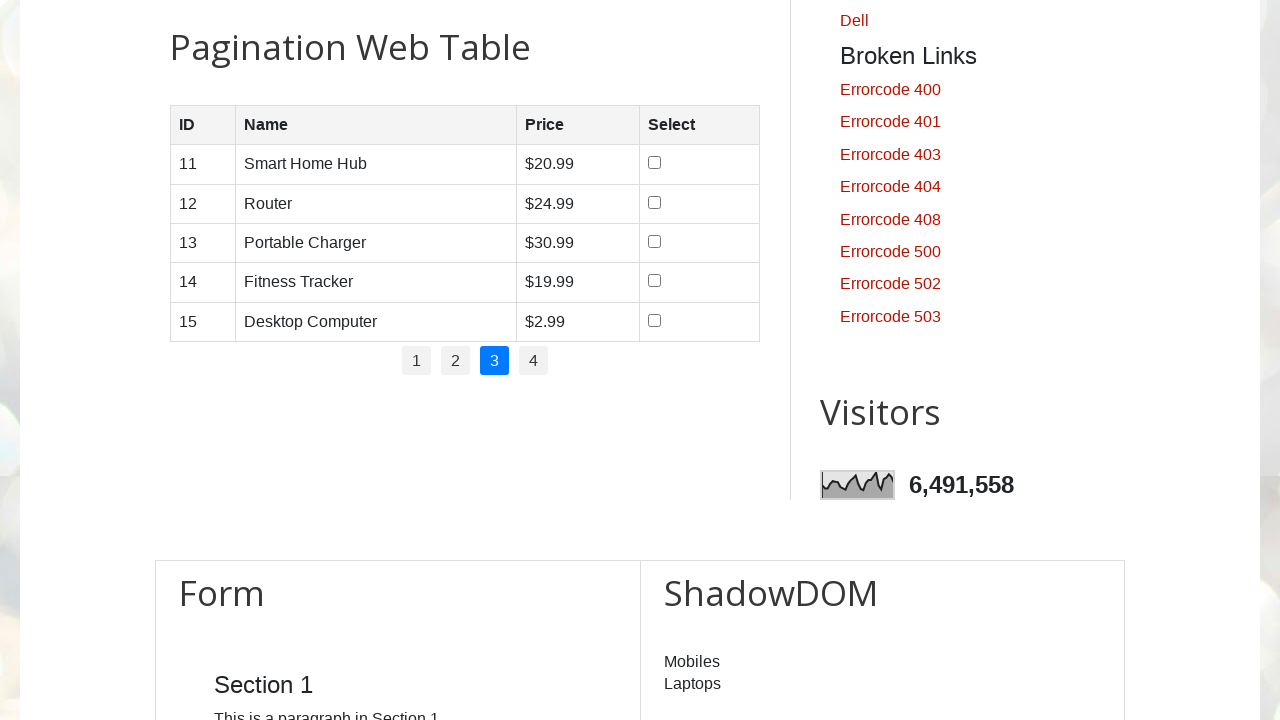

Clicked pagination page 4 at (534, 361) on #pagination >> li a >> nth=3
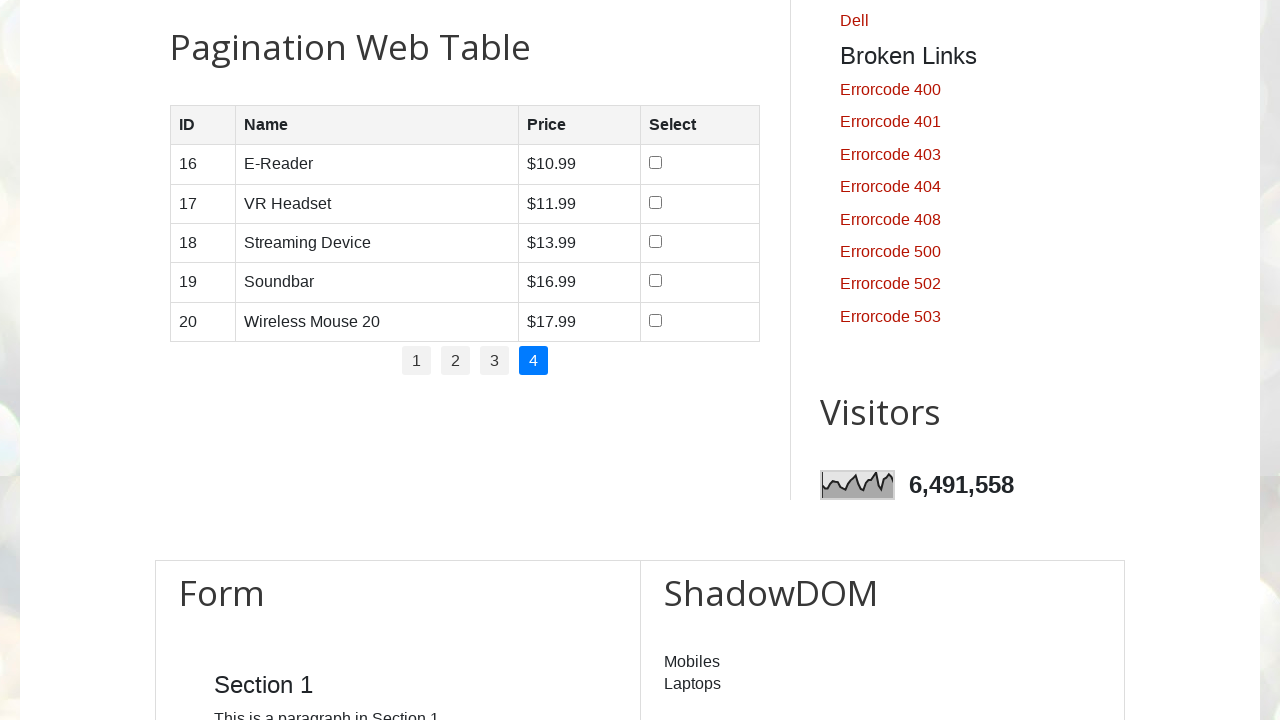

Waited for table to update on page 4
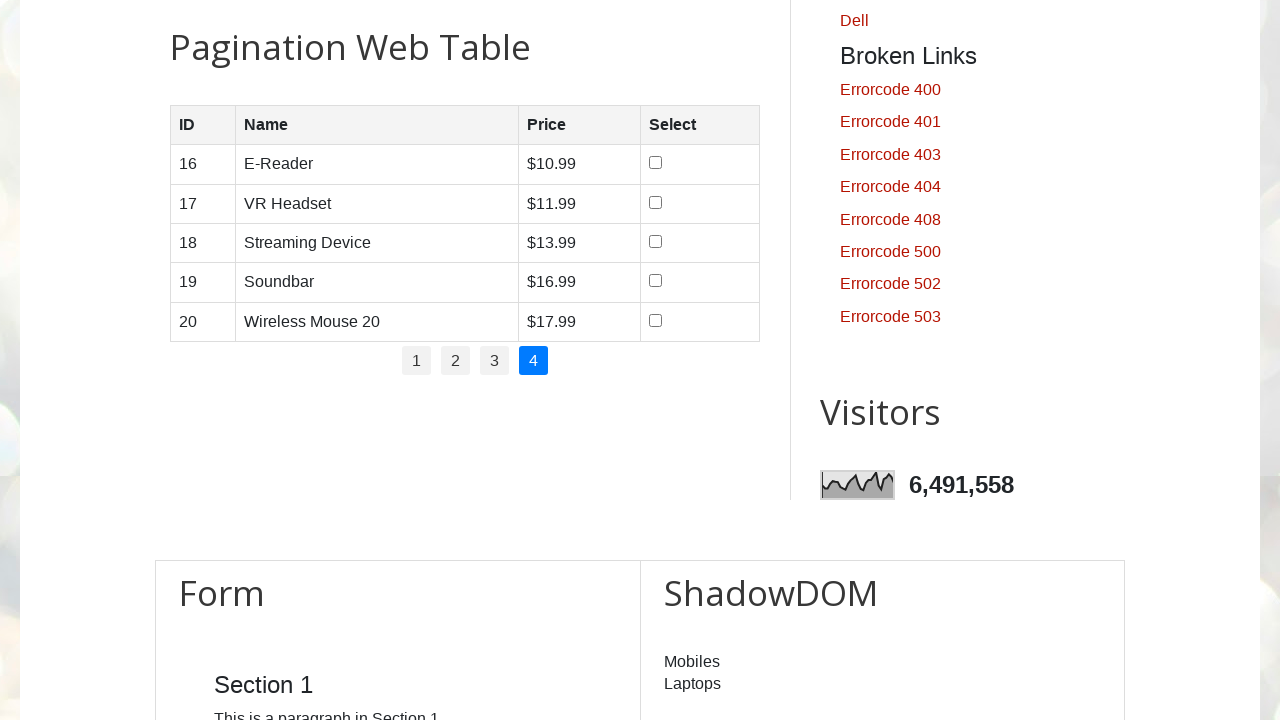

Table rows loaded on page 4
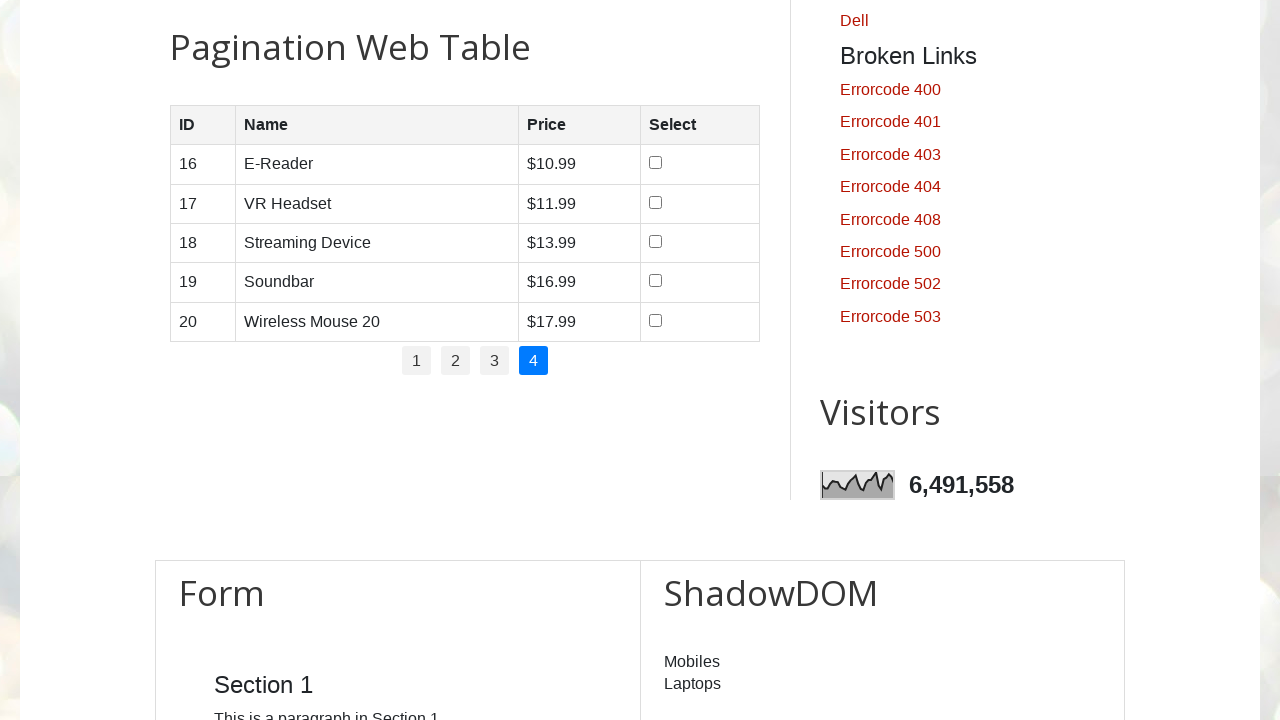

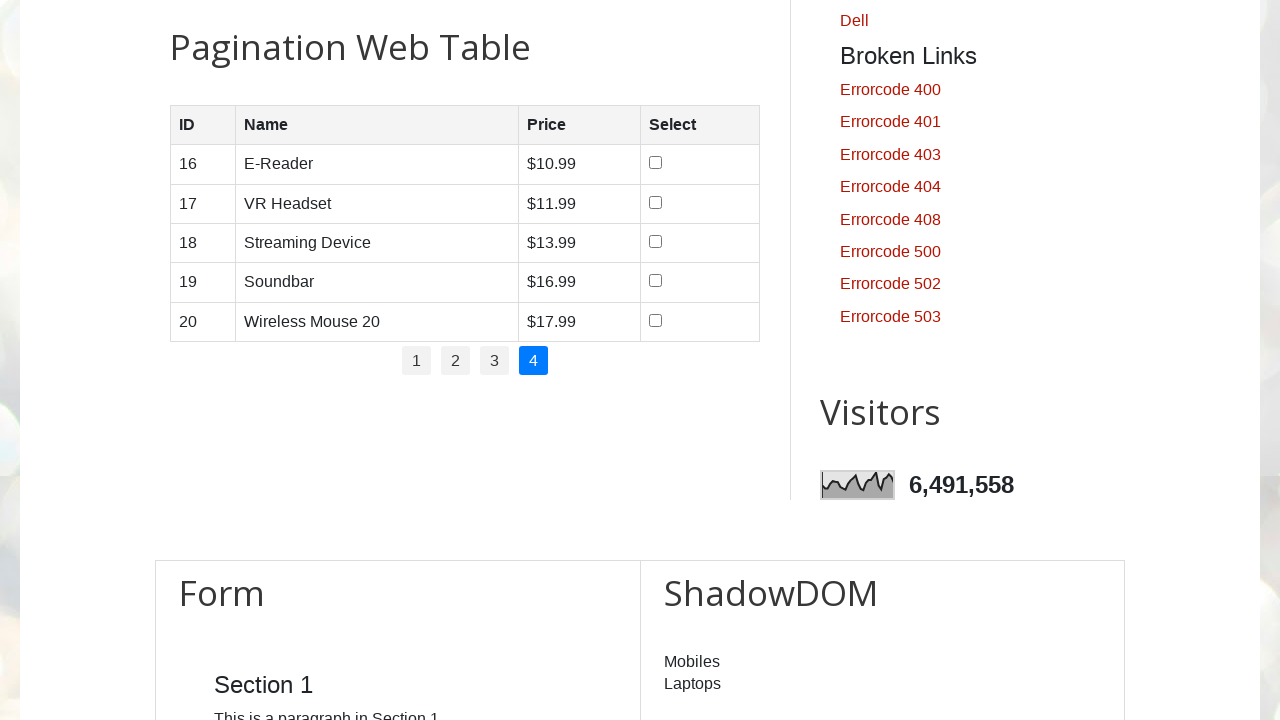